Tests that the Challenging DOM page loads successfully and verifies the page title contains "The Internet"

Starting URL: http://the-internet.herokuapp.com/challenging_dom

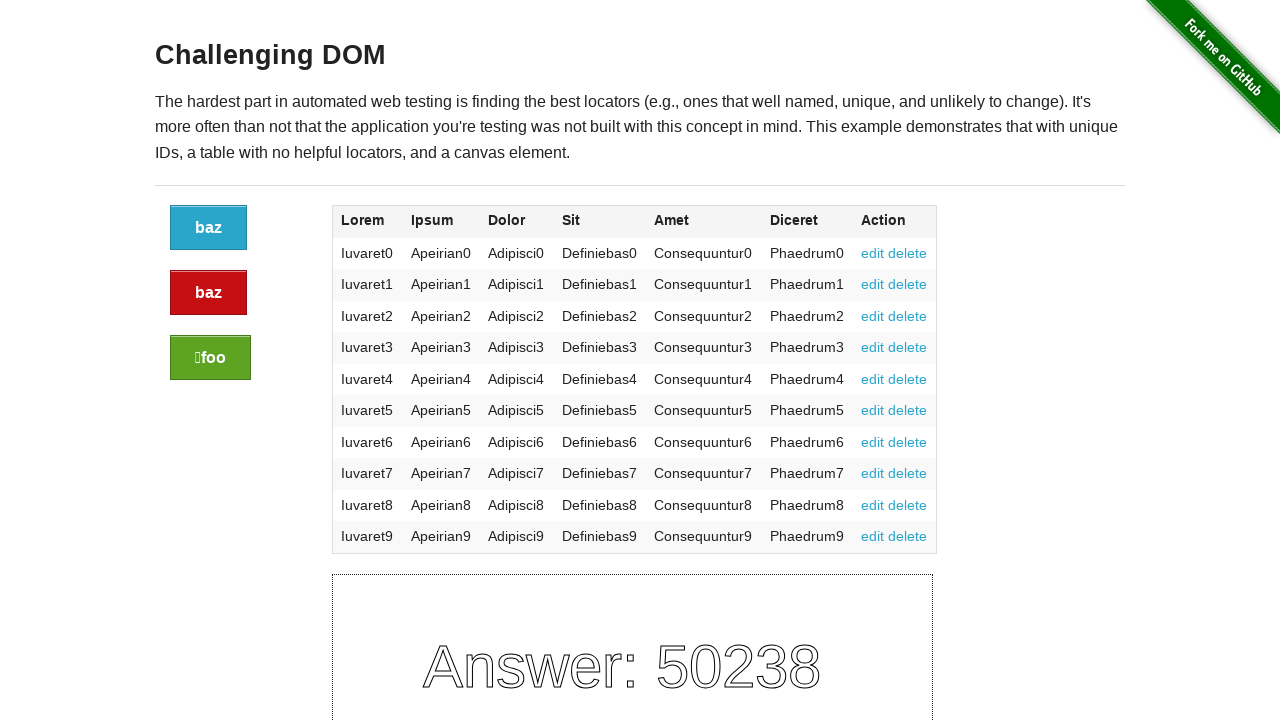

Navigated to Challenging DOM page
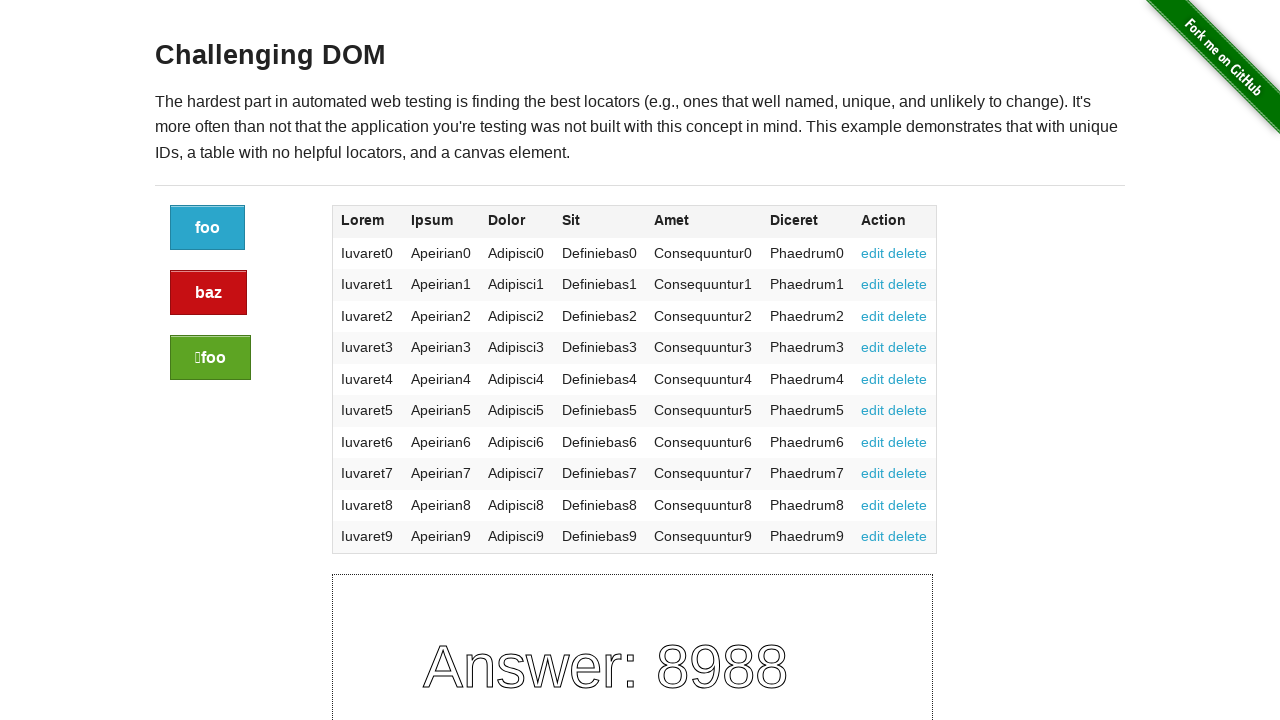

Verified page title contains 'The Internet'
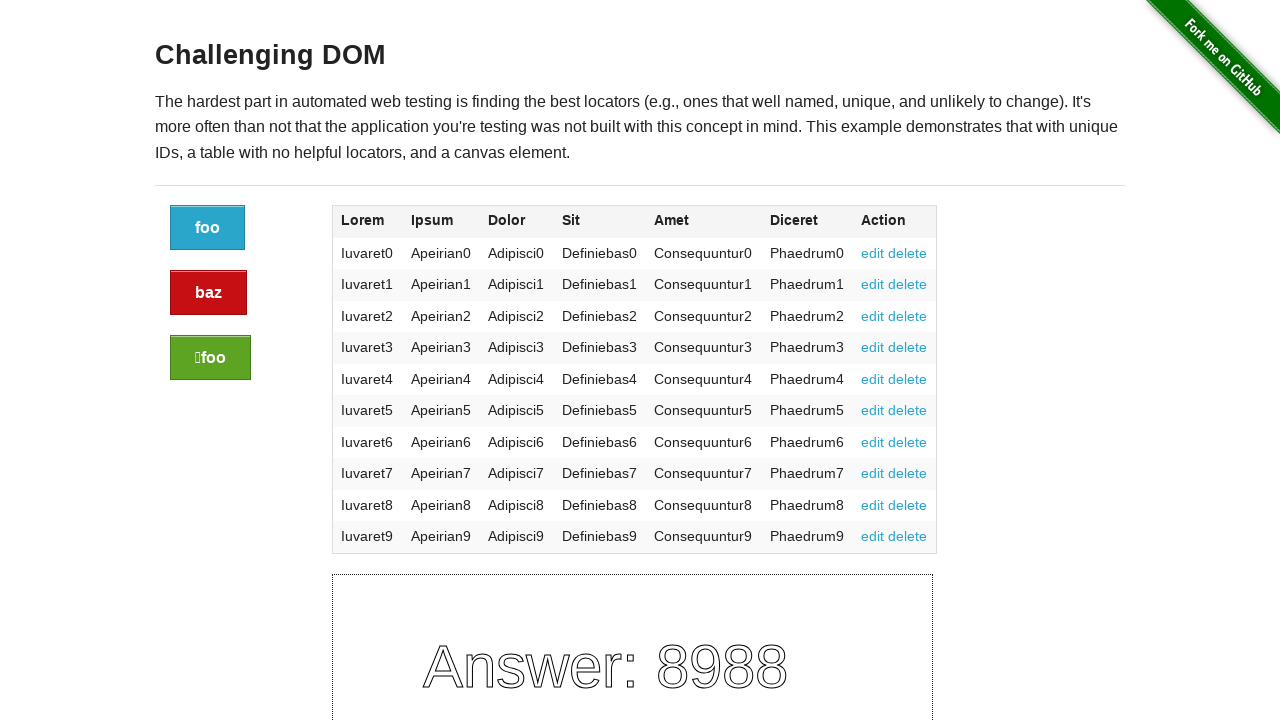

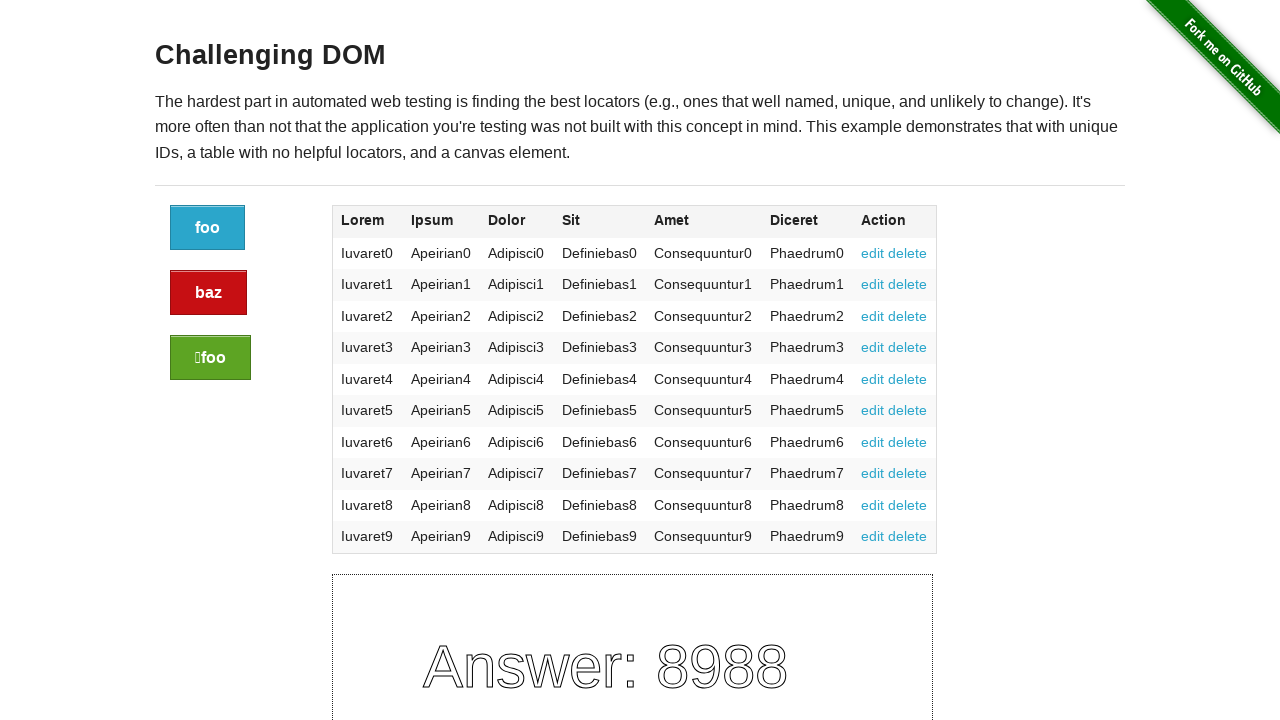